Tests navigation to the About page by clicking the O Navigatoru link

Starting URL: https://www.navigator.ba/#/categories

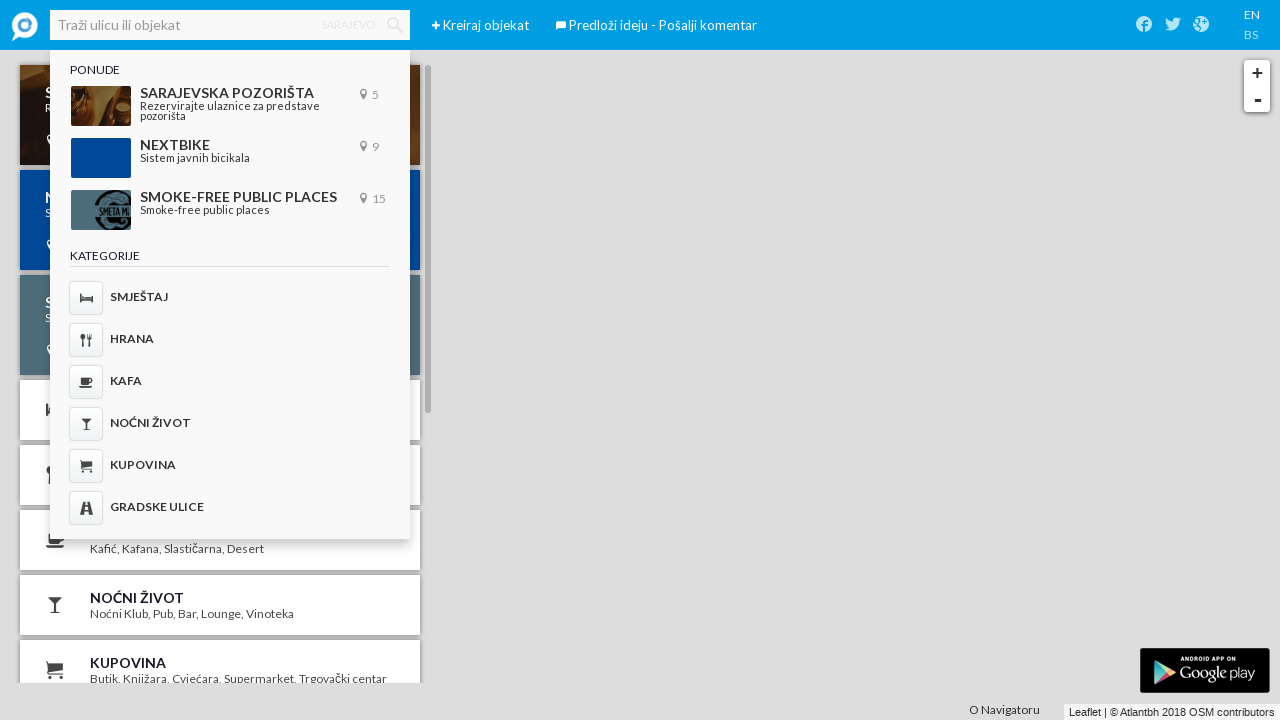

Clicked on 'O Navigatoru' (About Navigator) link at (1004, 710) on text=O Navigatoru
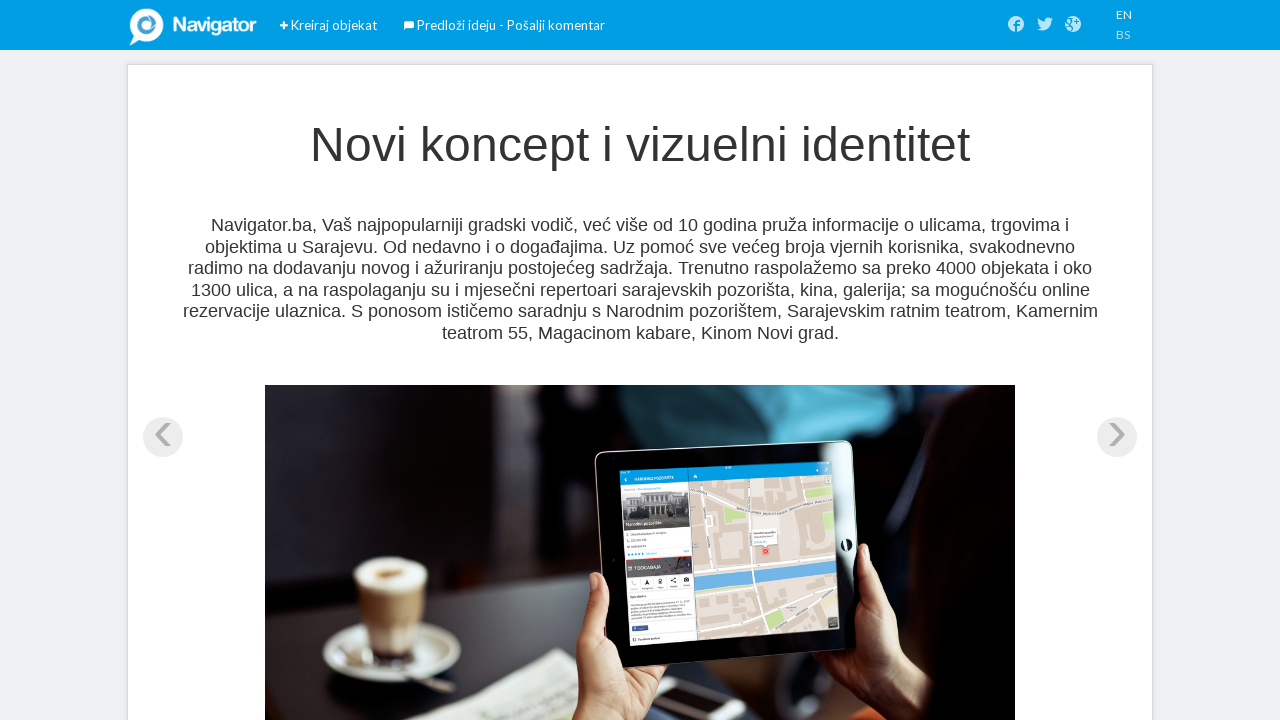

About page loaded successfully
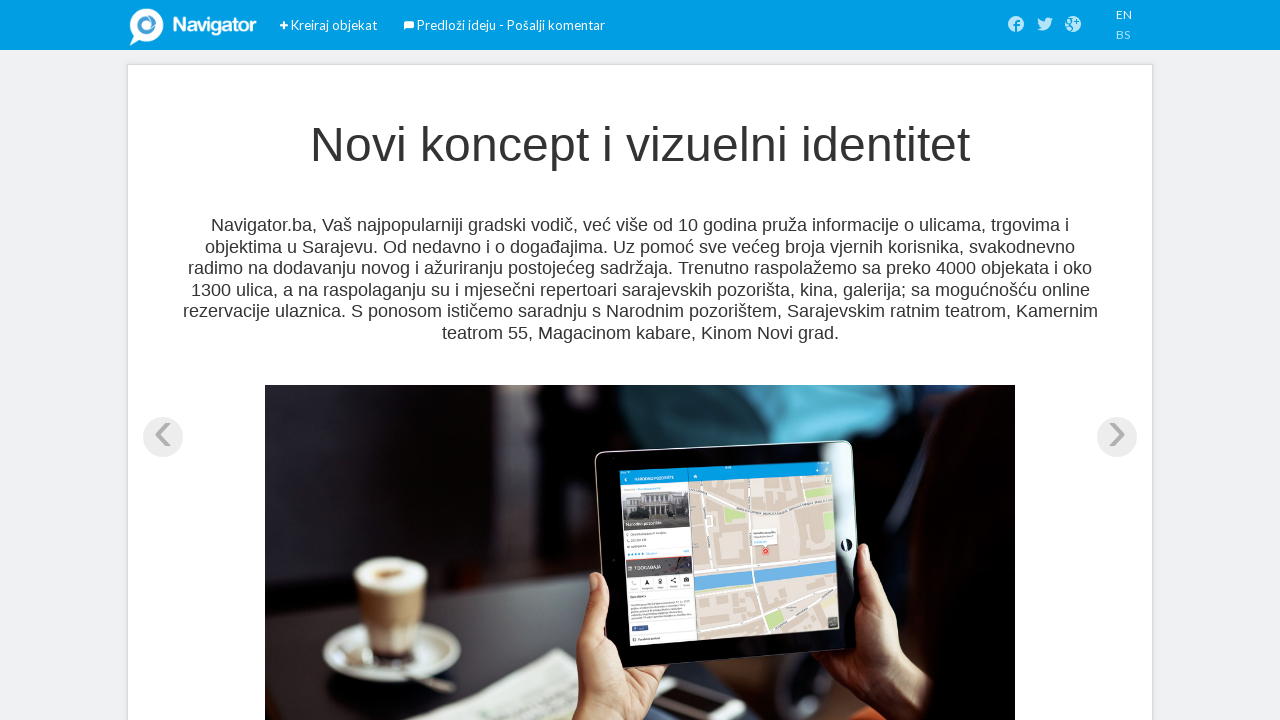

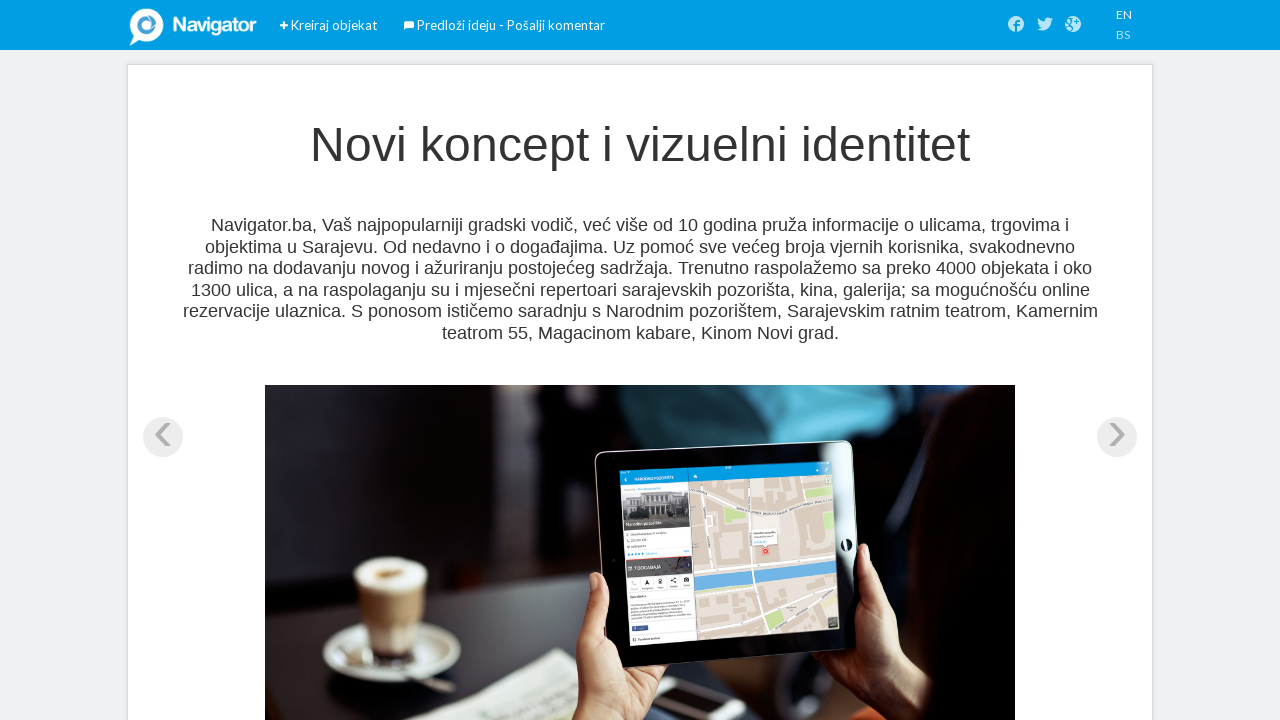